Automates a cultivated chickpea SNP query task by selecting crop type, gene SNP option, filling in a gene ID, and submitting the search form to retrieve SNP data.

Starting URL: https://cegresources.icrisat.org/cicerseq/?page_id=3605

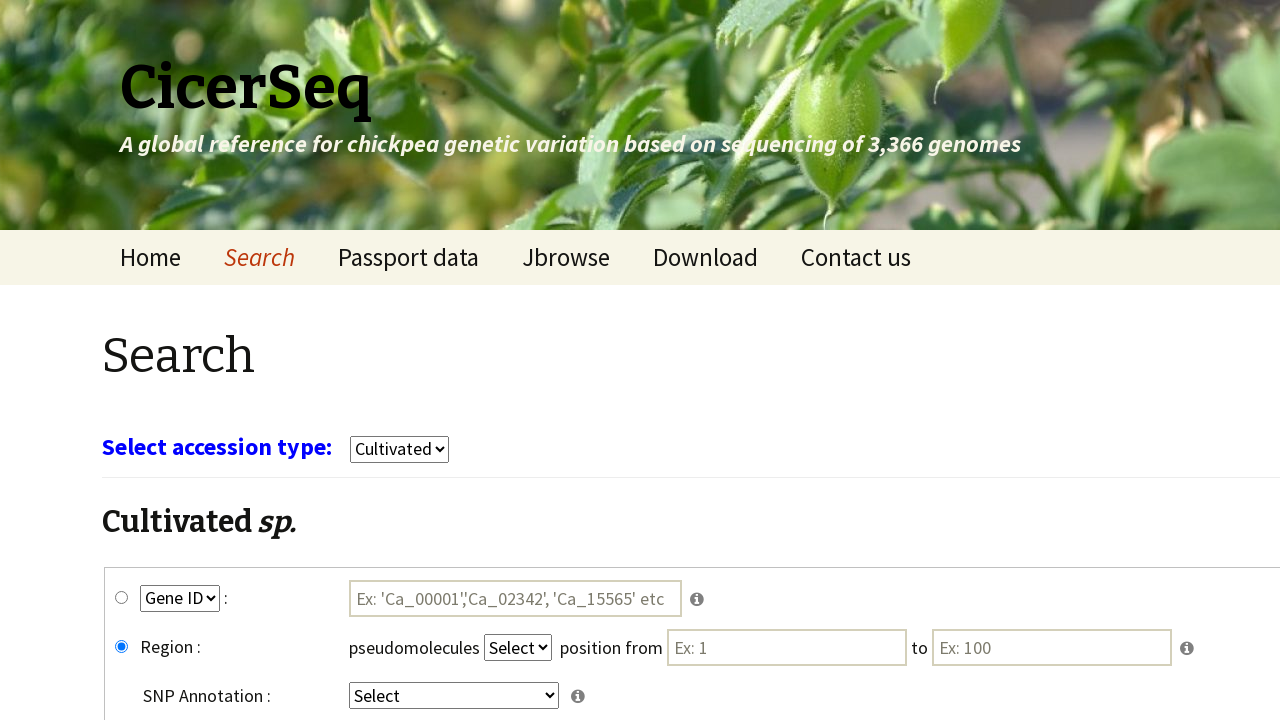

Waited 3 seconds for page to load
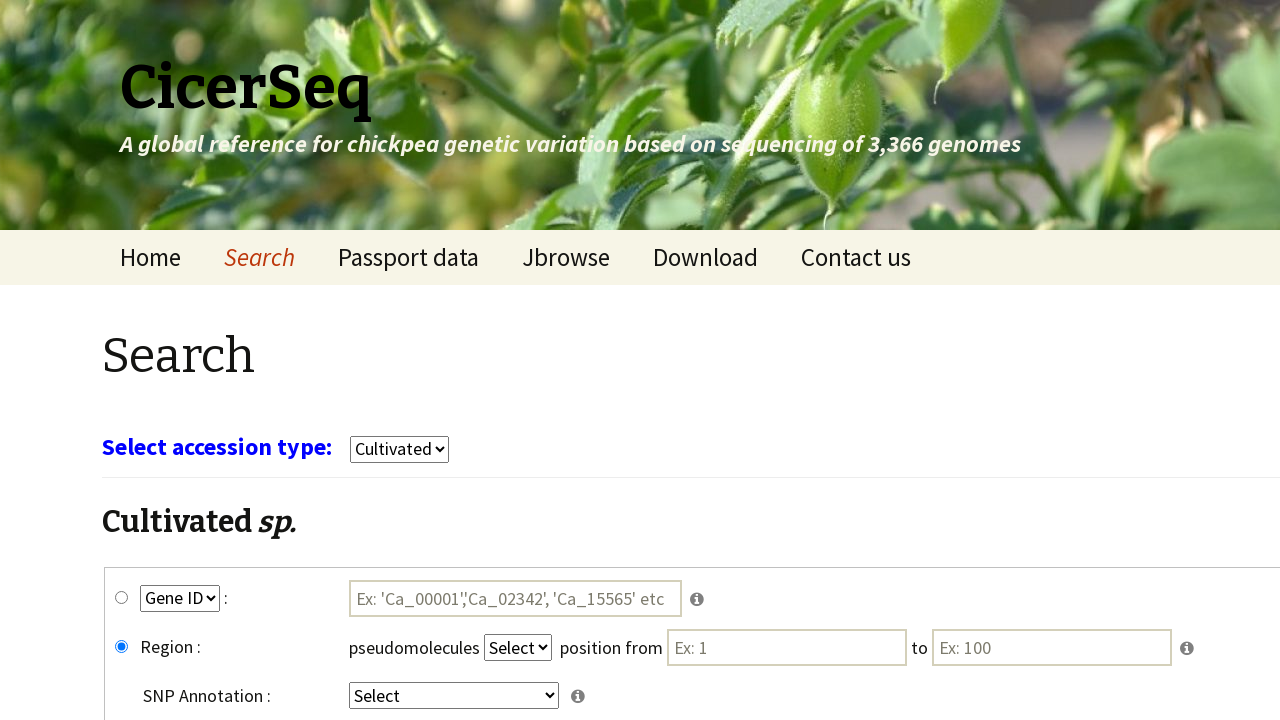

Selected 'cultivars' from crop type dropdown on select[name='select_crop']
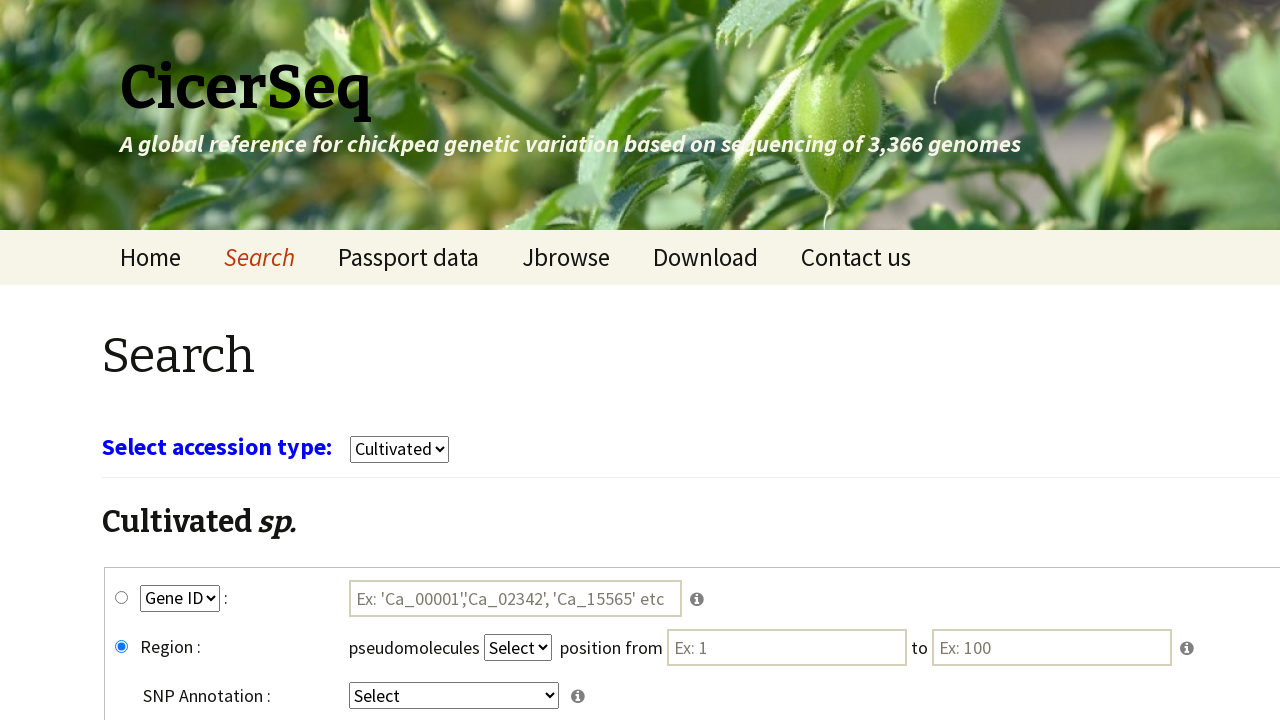

Clicked Gene SNP radio button at (122, 598) on #gene_snp
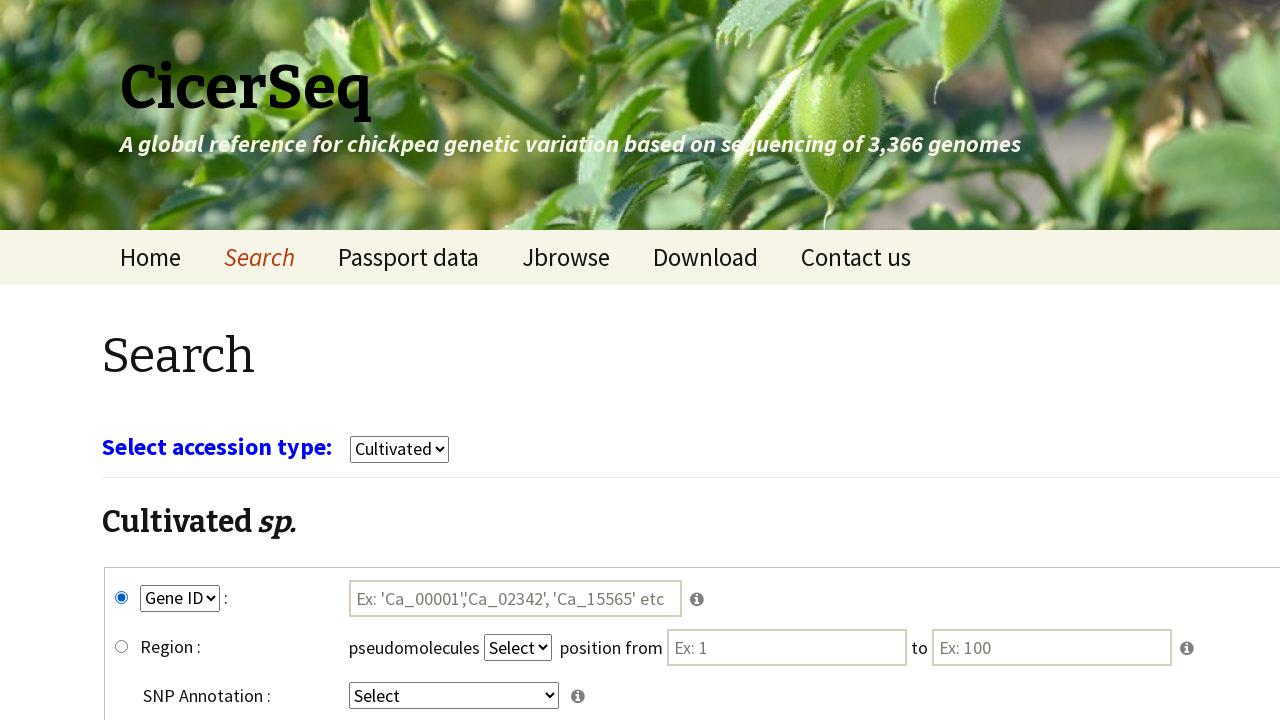

Selected 'GeneID' from key1 dropdown on select[name='key1']
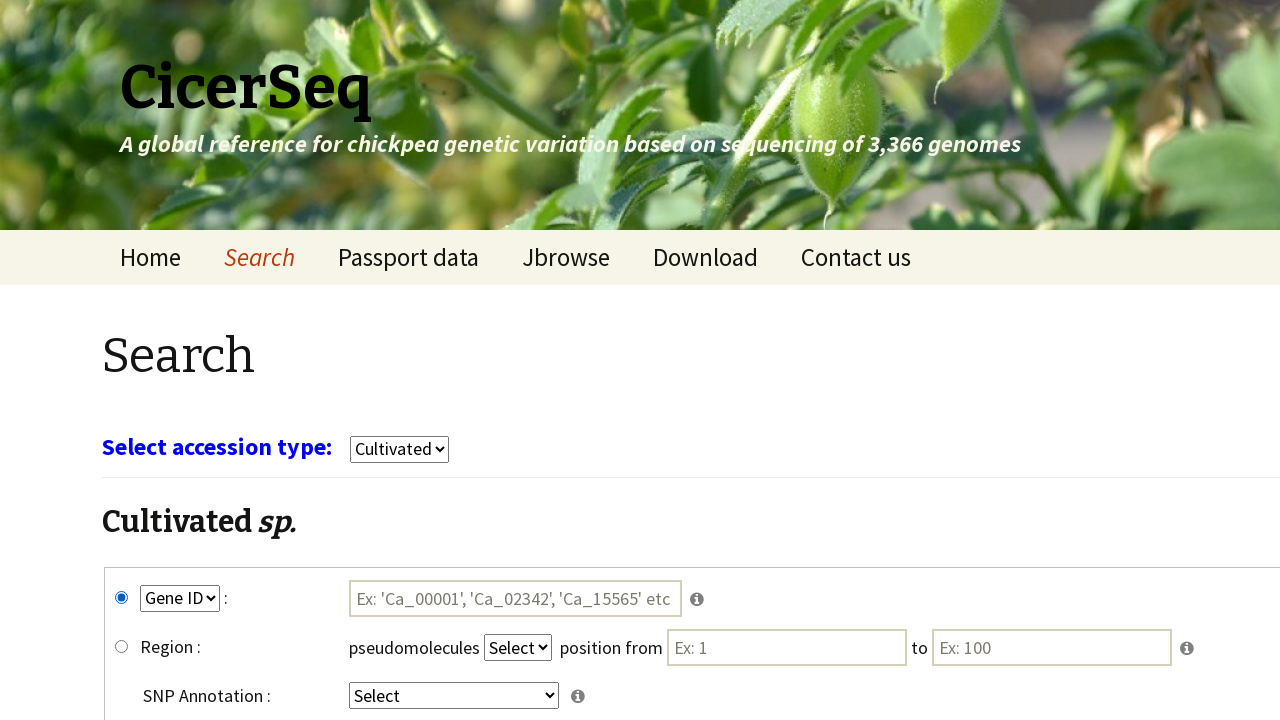

Selected 'intergenic' from key4 dropdown on select[name='key4']
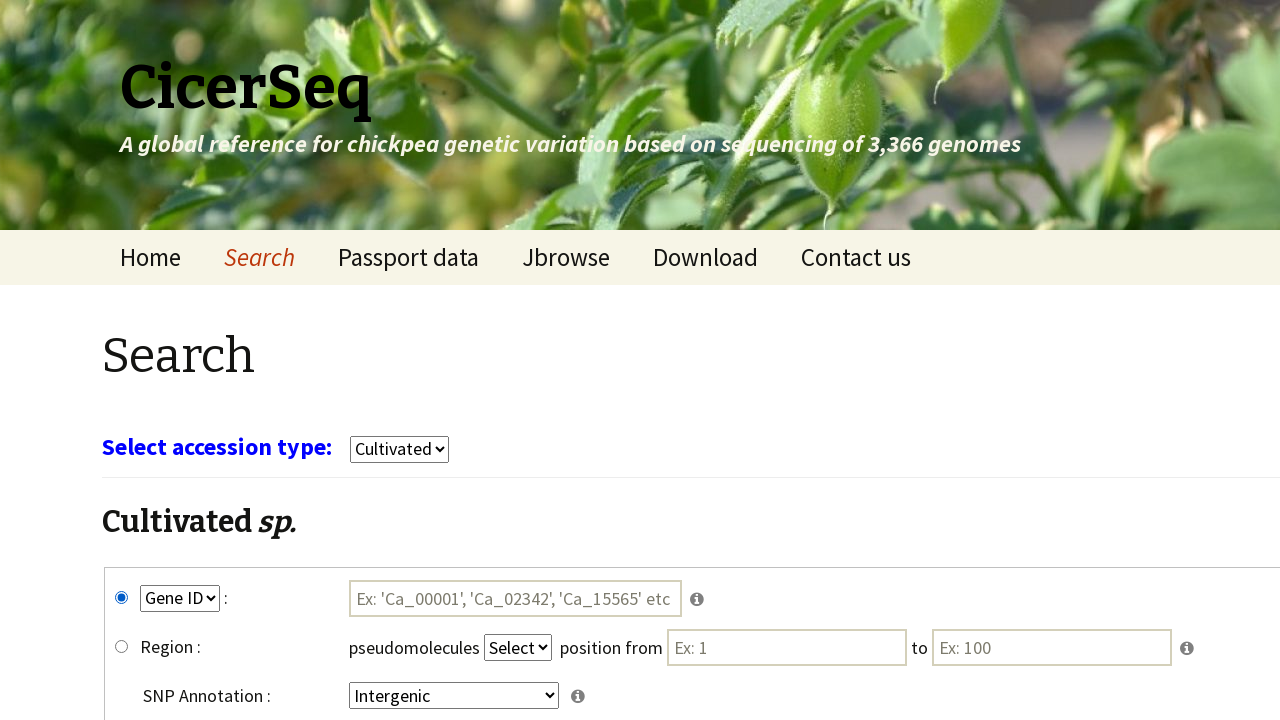

Filled gene ID field with 'Ca_00004' on #tmp1
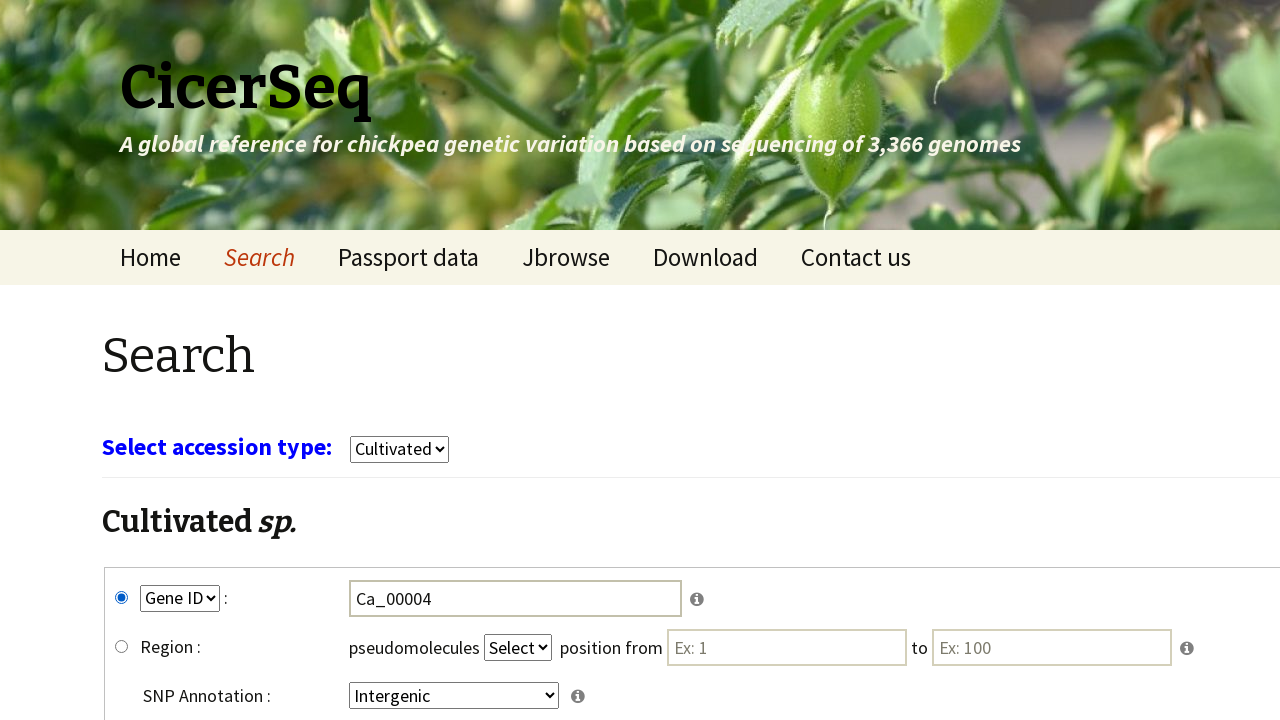

Clicked submit button to search for SNP data at (788, 573) on input[name='submit']
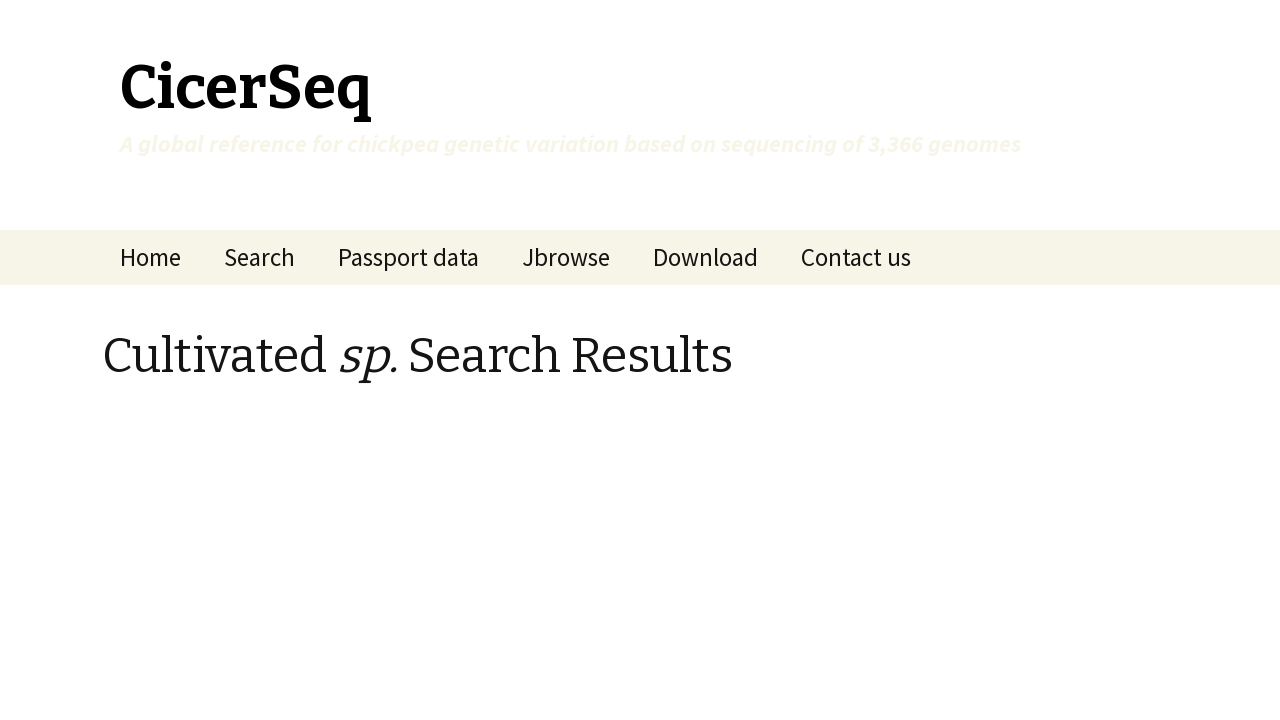

Waited 5 seconds for SNP results to load
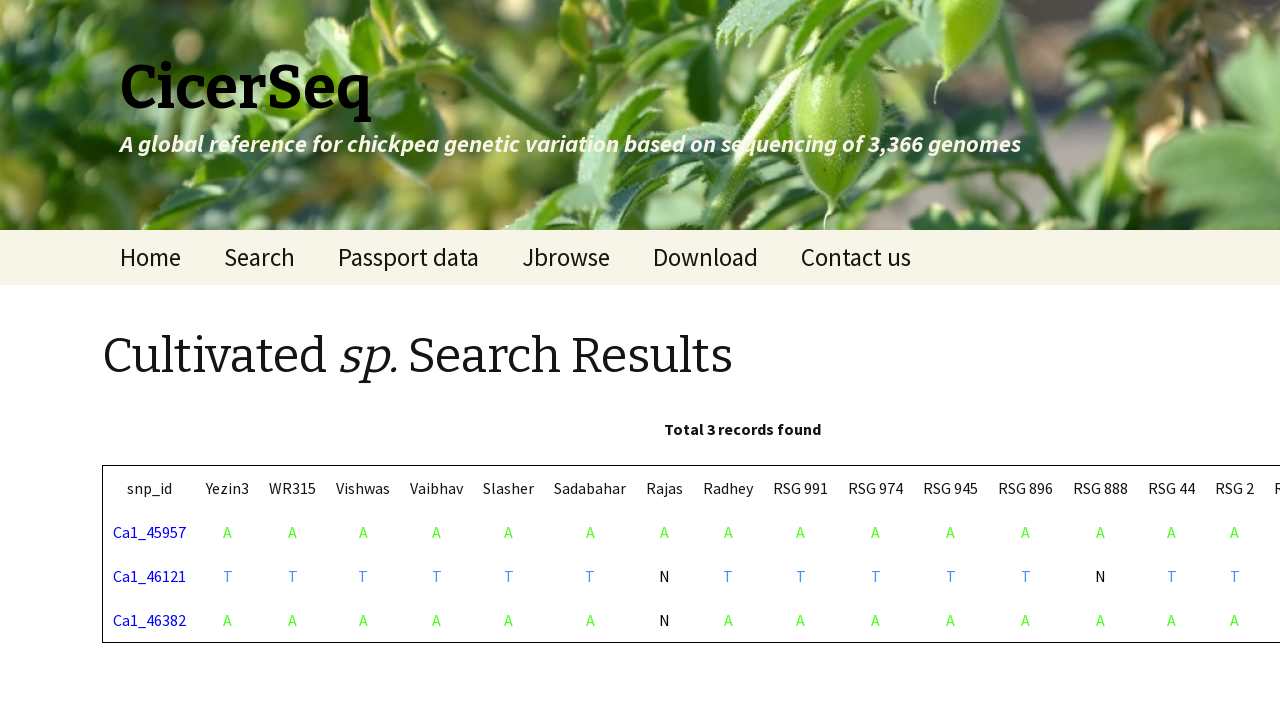

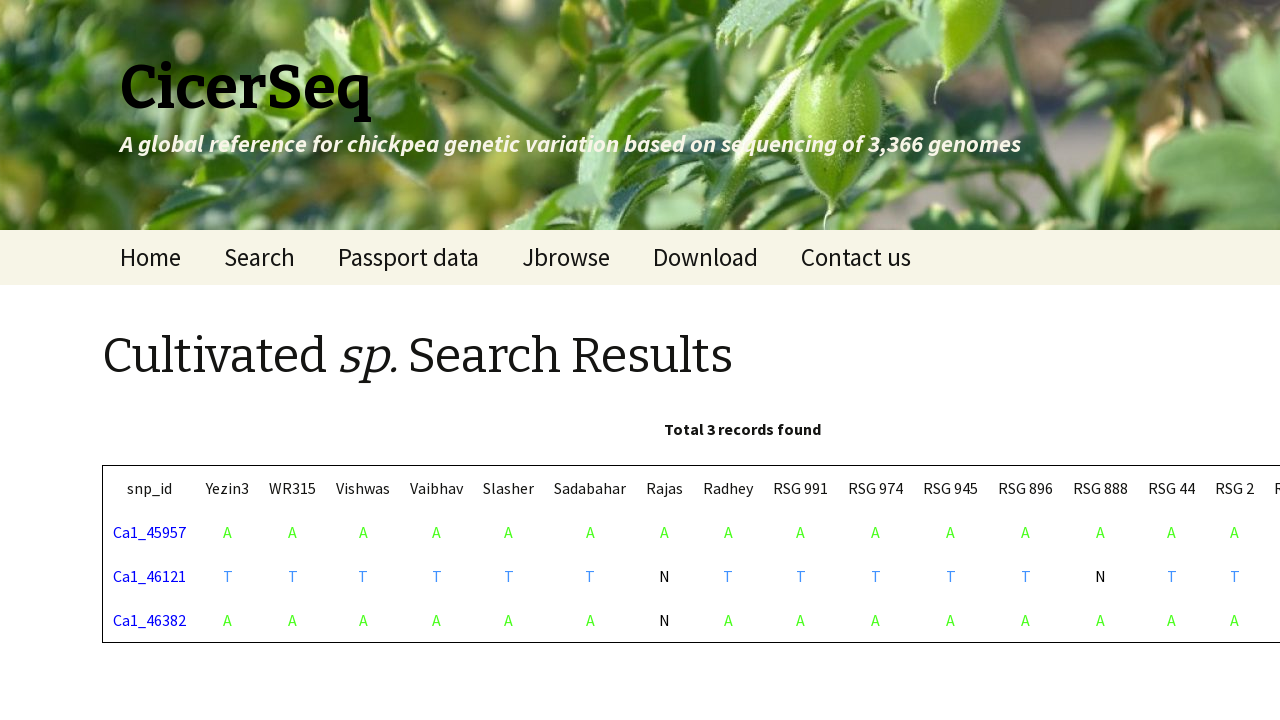